Tests JavaScript confirm alert by clicking a button to trigger the confirm dialog and accepting it

Starting URL: https://konflic.github.io/examples/pages/alerts.html

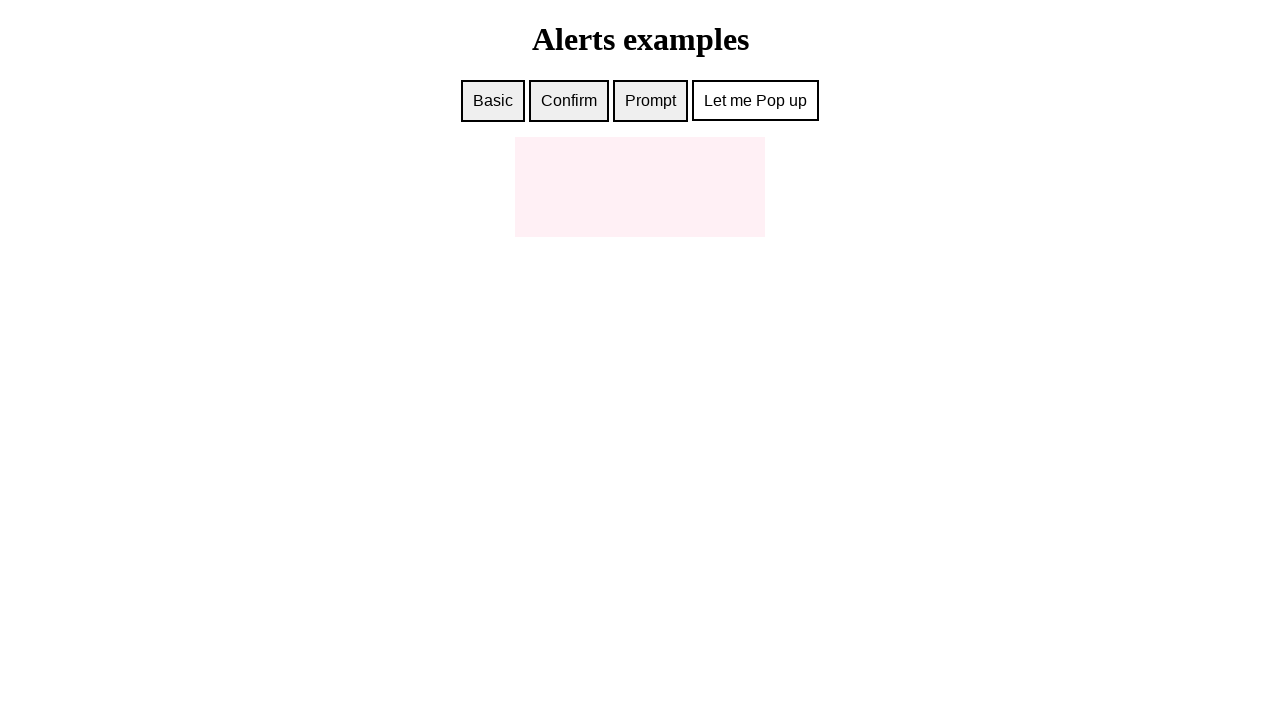

Set up dialog handler to accept confirm dialogs
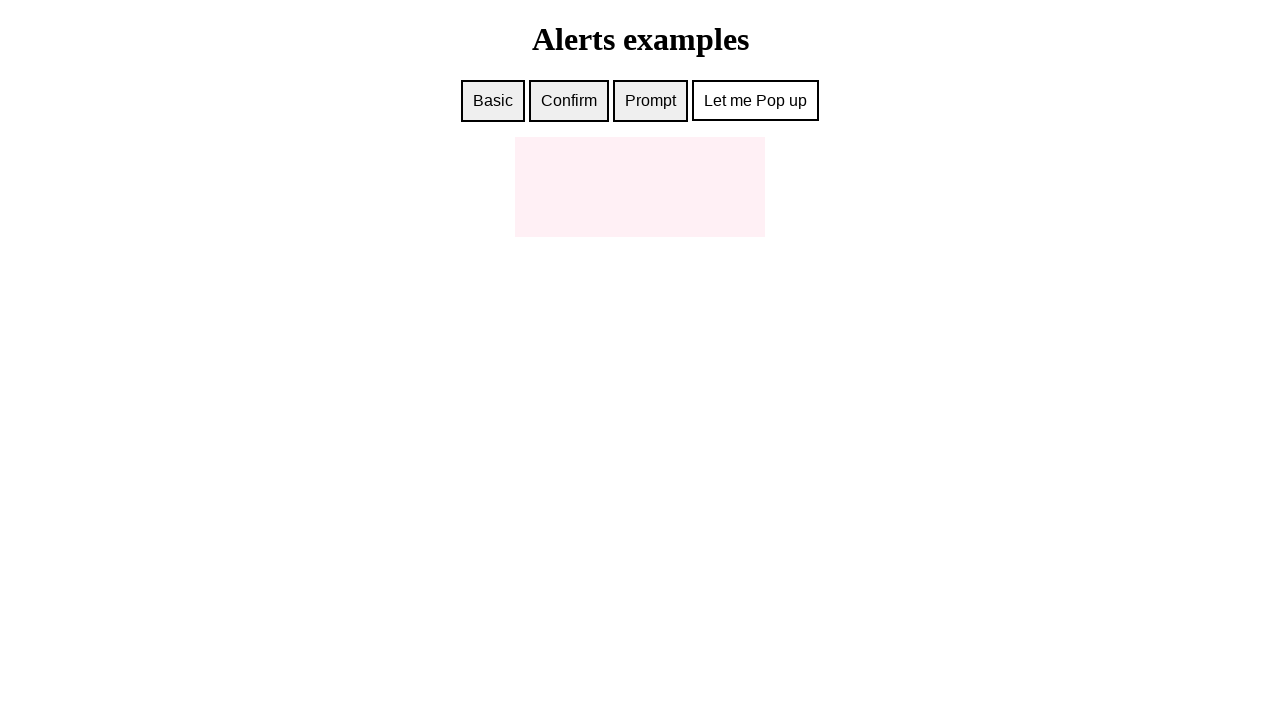

Clicked confirm button to trigger confirm dialog at (569, 101) on #confirm
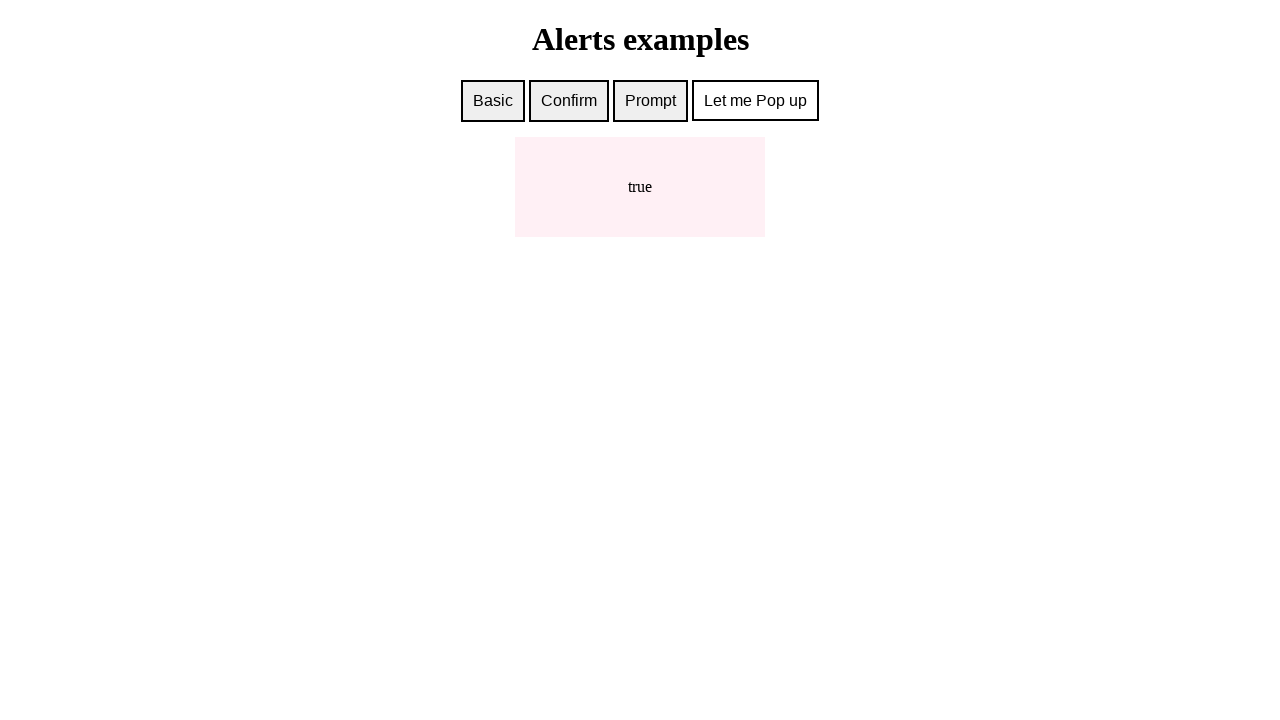

Waited for confirm dialog to be processed
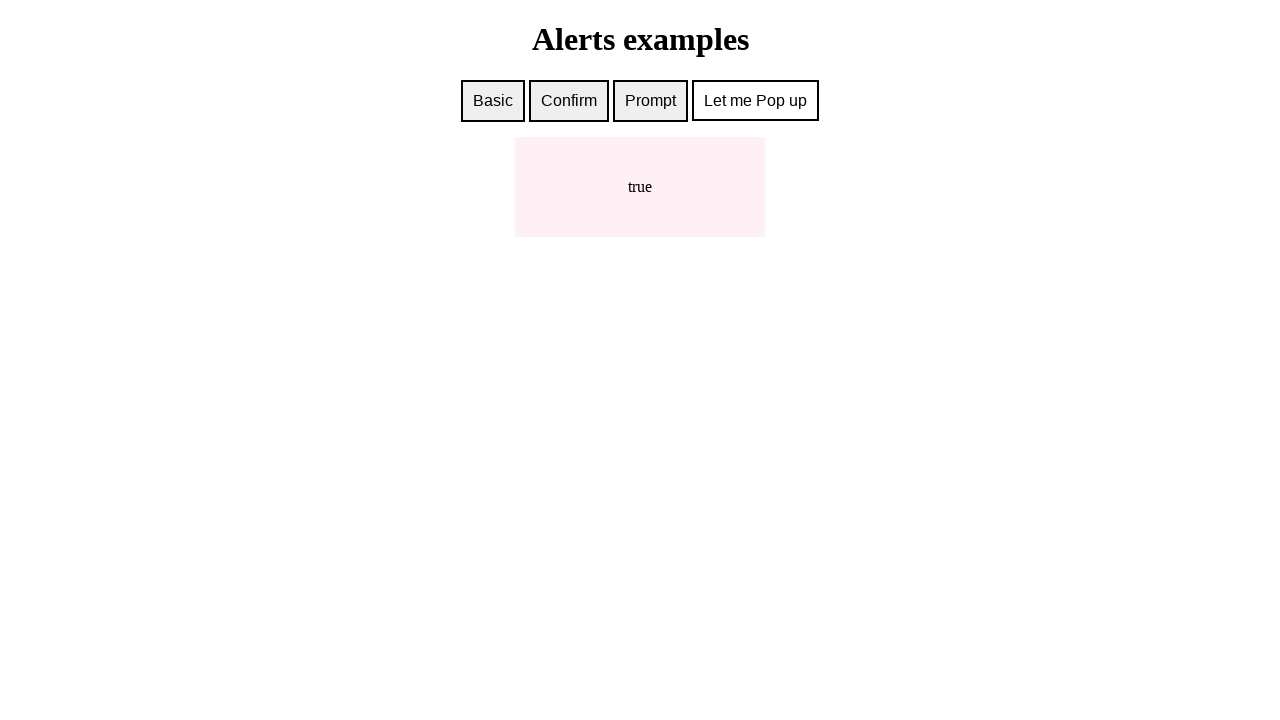

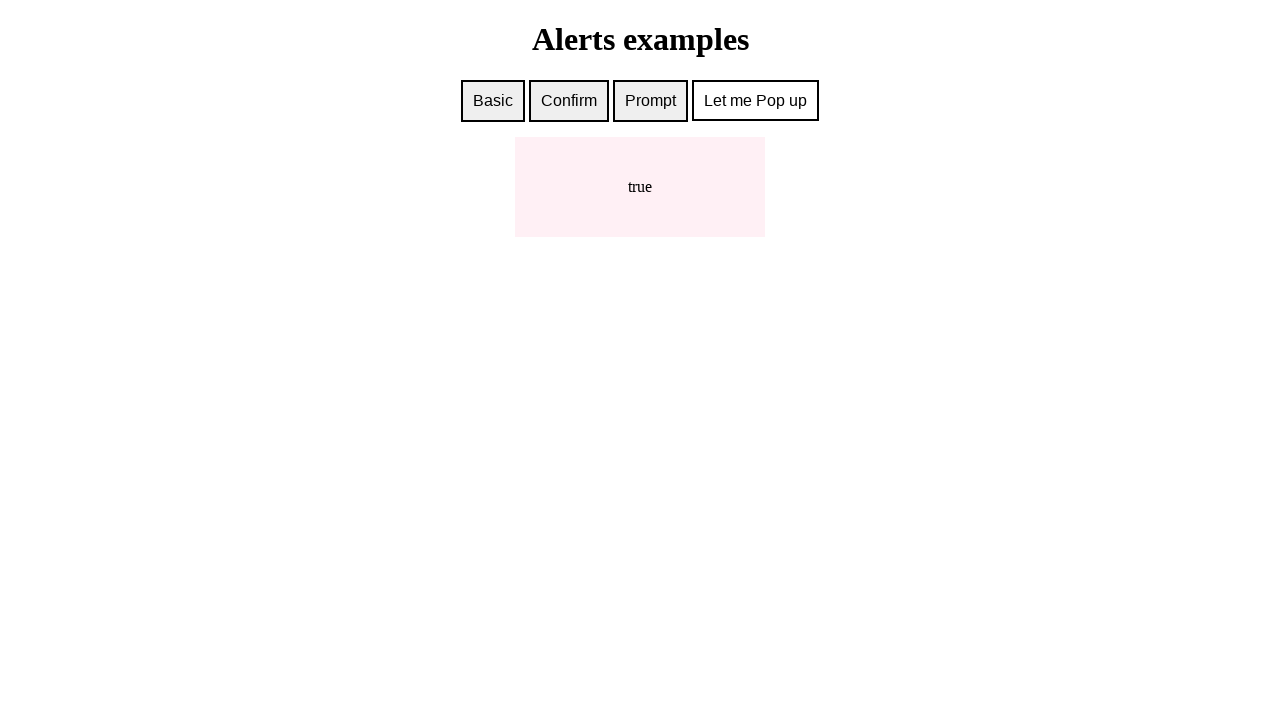